Tests search functionality by searching for "шелк атласный" (satin silk) and verifying search results are displayed

Starting URL: https://tkani-feya.ru/

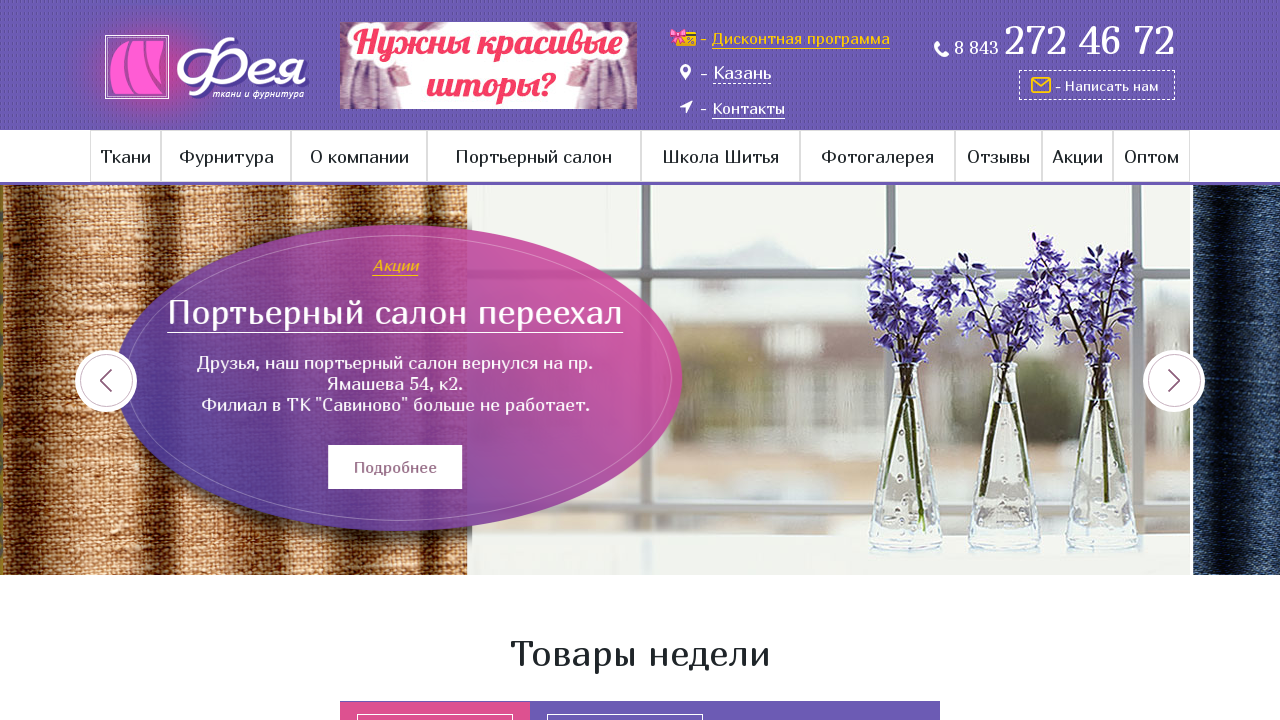

Search wrap element loaded
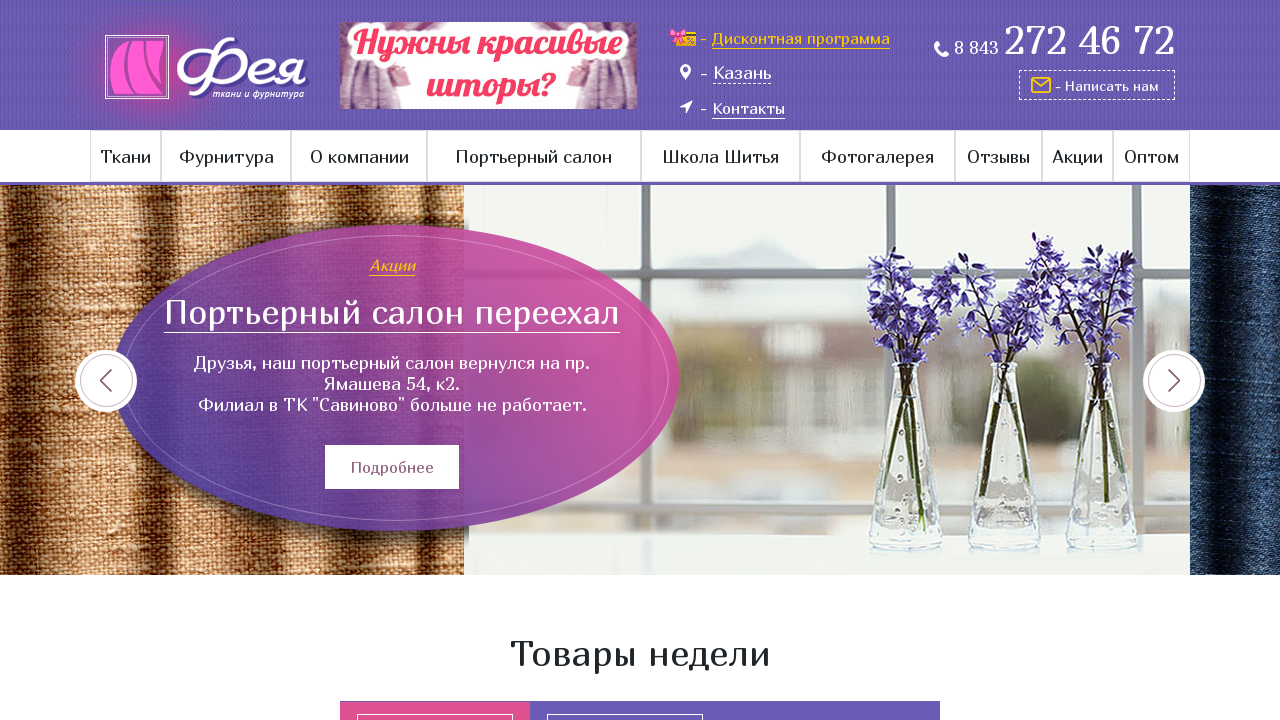

Filled search field with 'шелк атласный' (satin silk) on .search-wrap input[type='text']
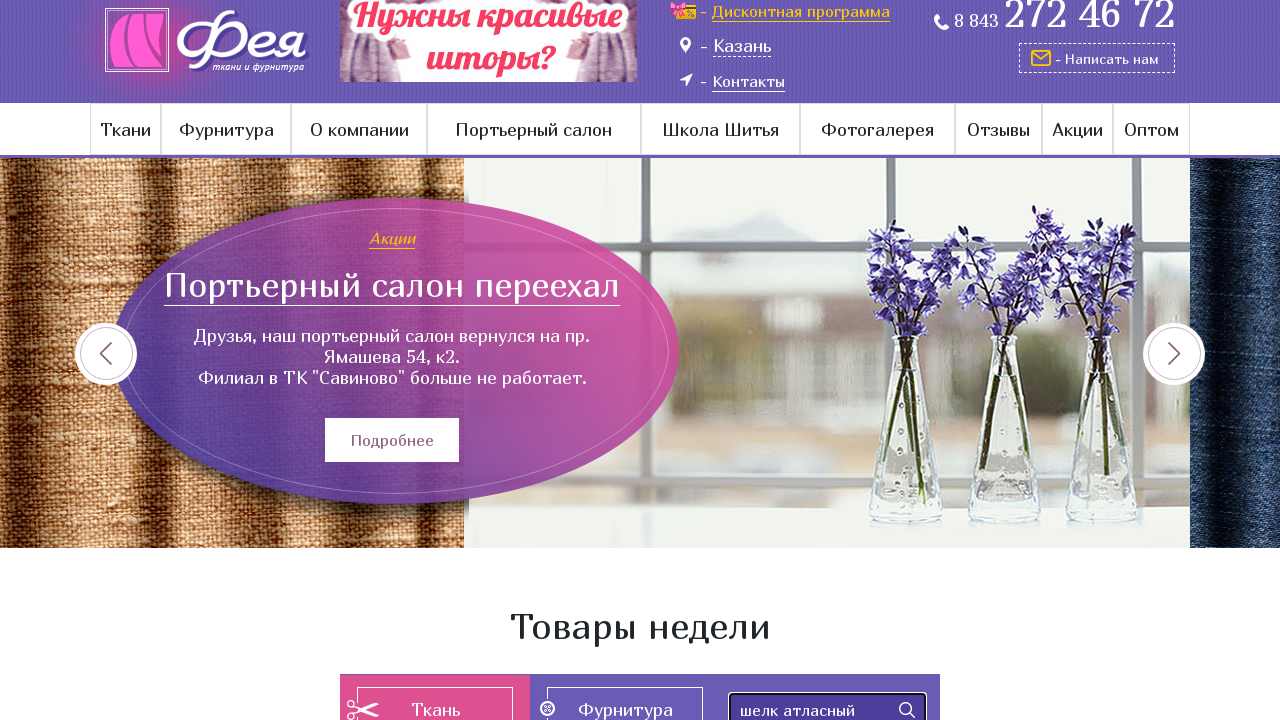

Clicked search submit button at (907, 710) on .search-wrap input[type='submit']
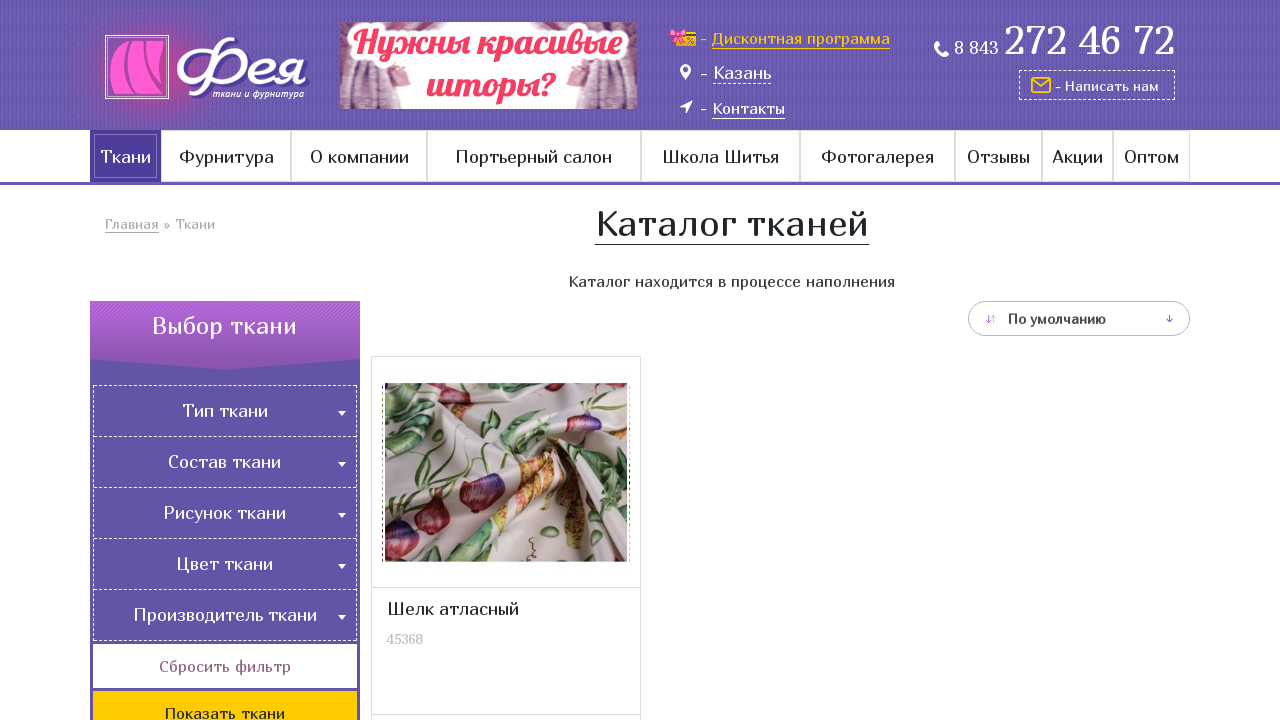

Search results displayed successfully
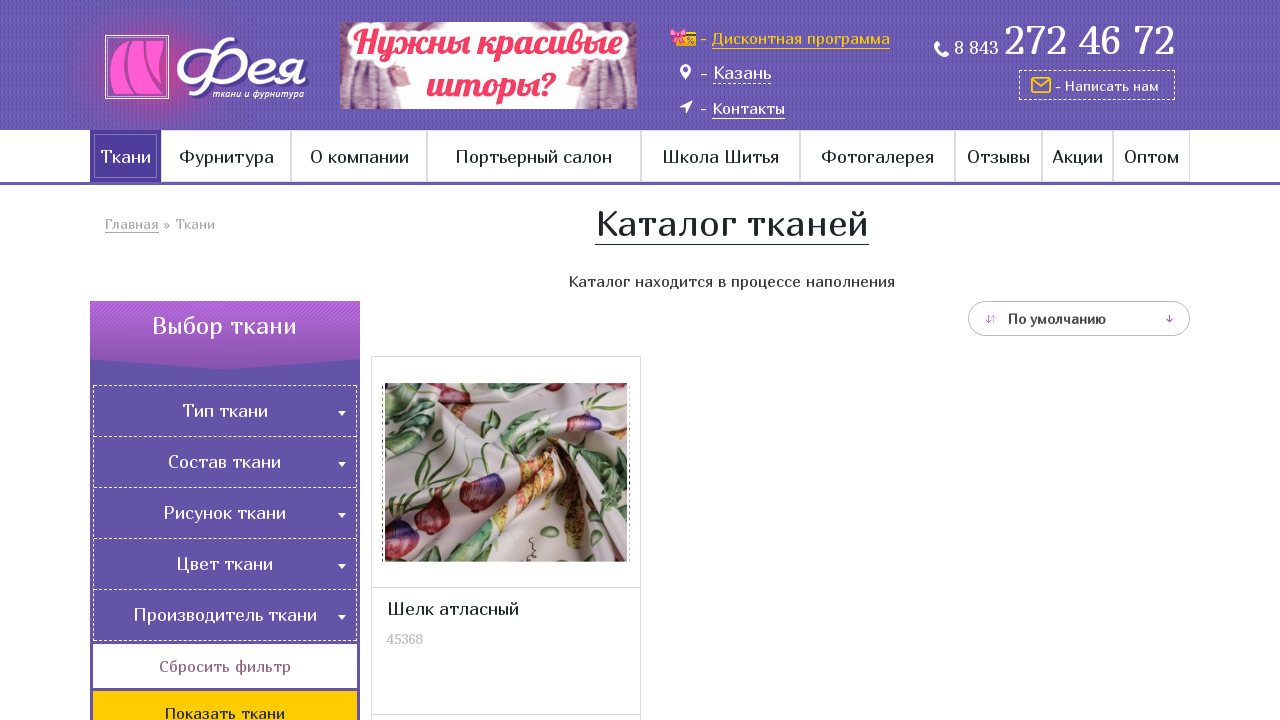

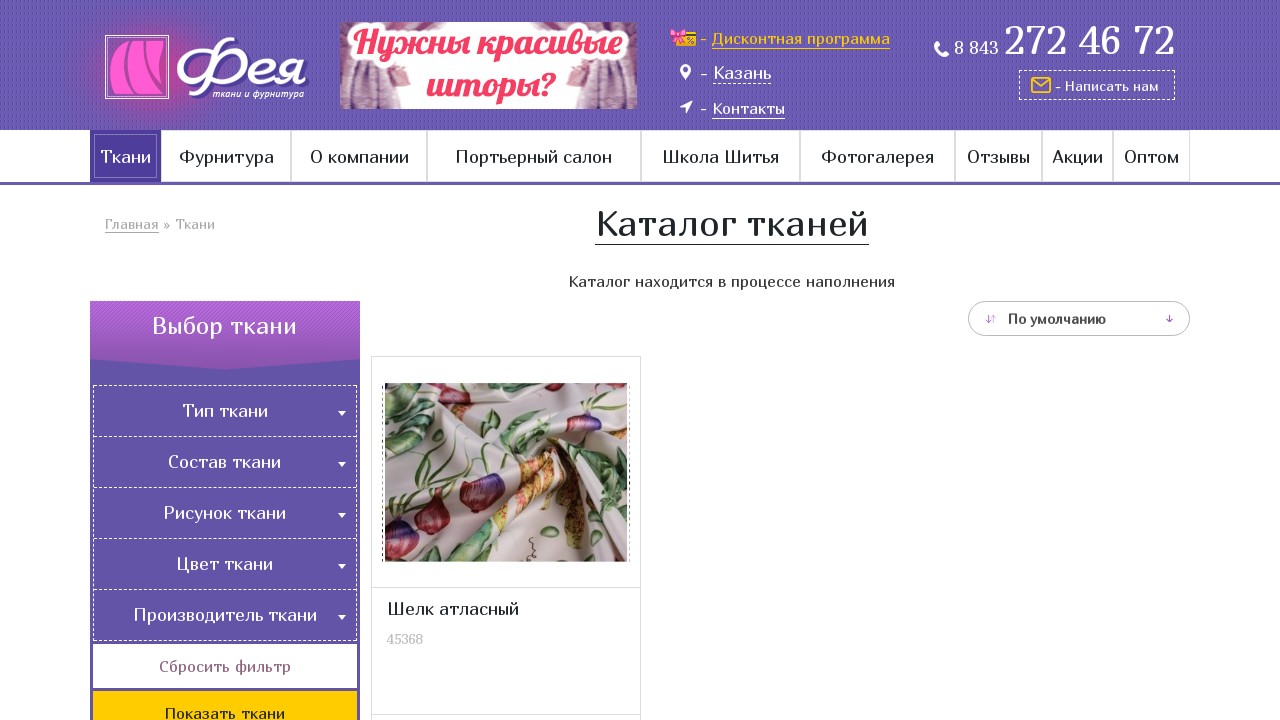